Fills out a registration form with user details including name, address, phone, SSN, username and password, then submits the form

Starting URL: https://parabank.parasoft.com/parabank/register.htm

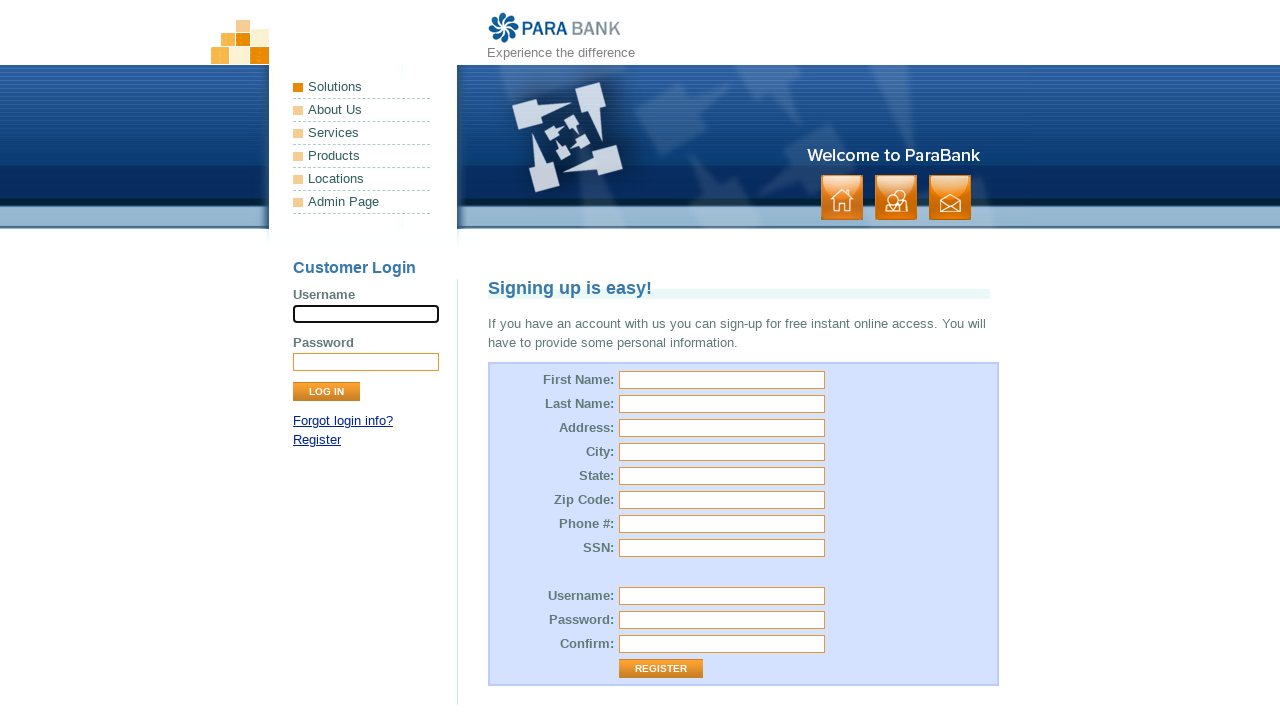

Filled first name field with 'John' on #customer\.firstName
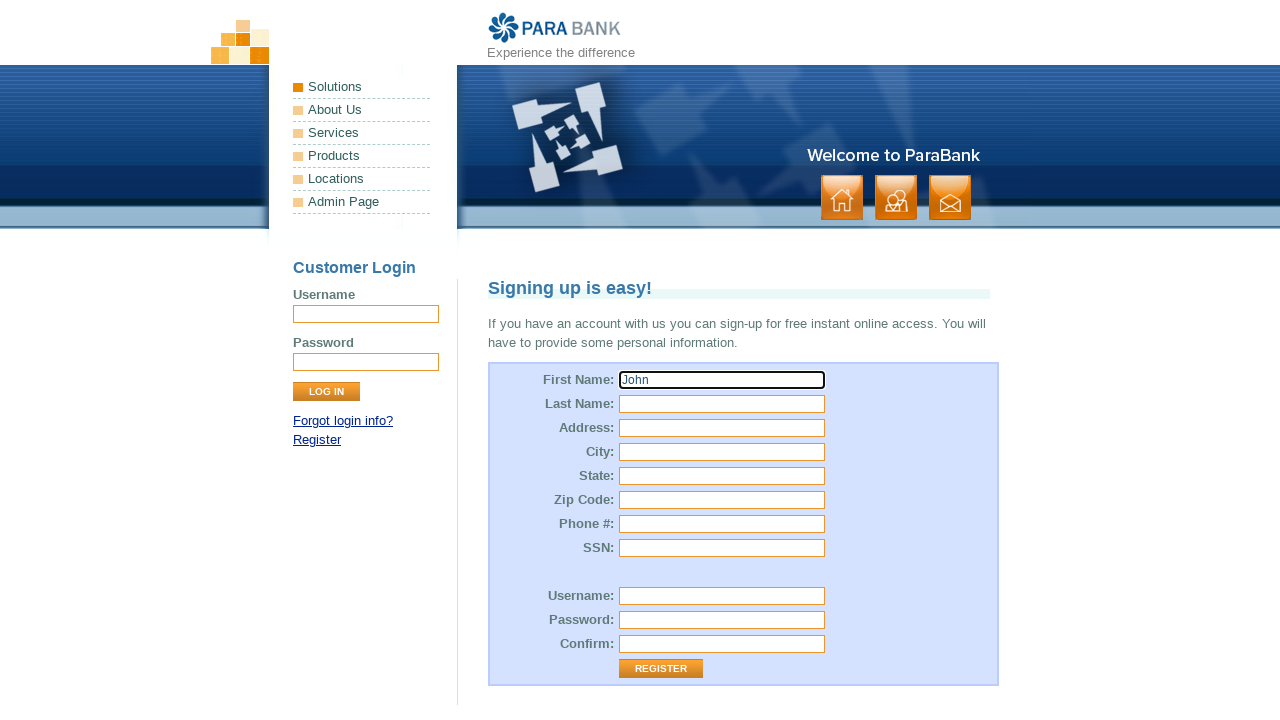

Filled last name field with 'Smith' on #customer\.lastName
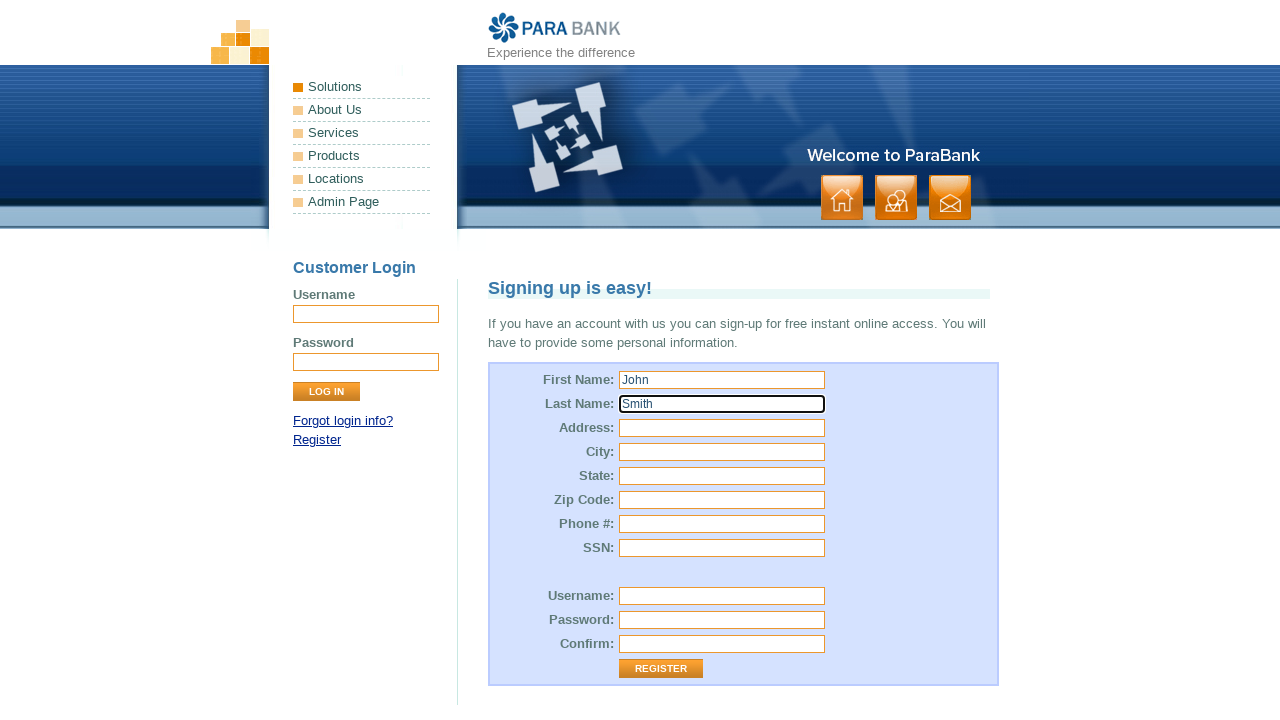

Filled street address field with '123 Main Street' on #customer\.address\.street
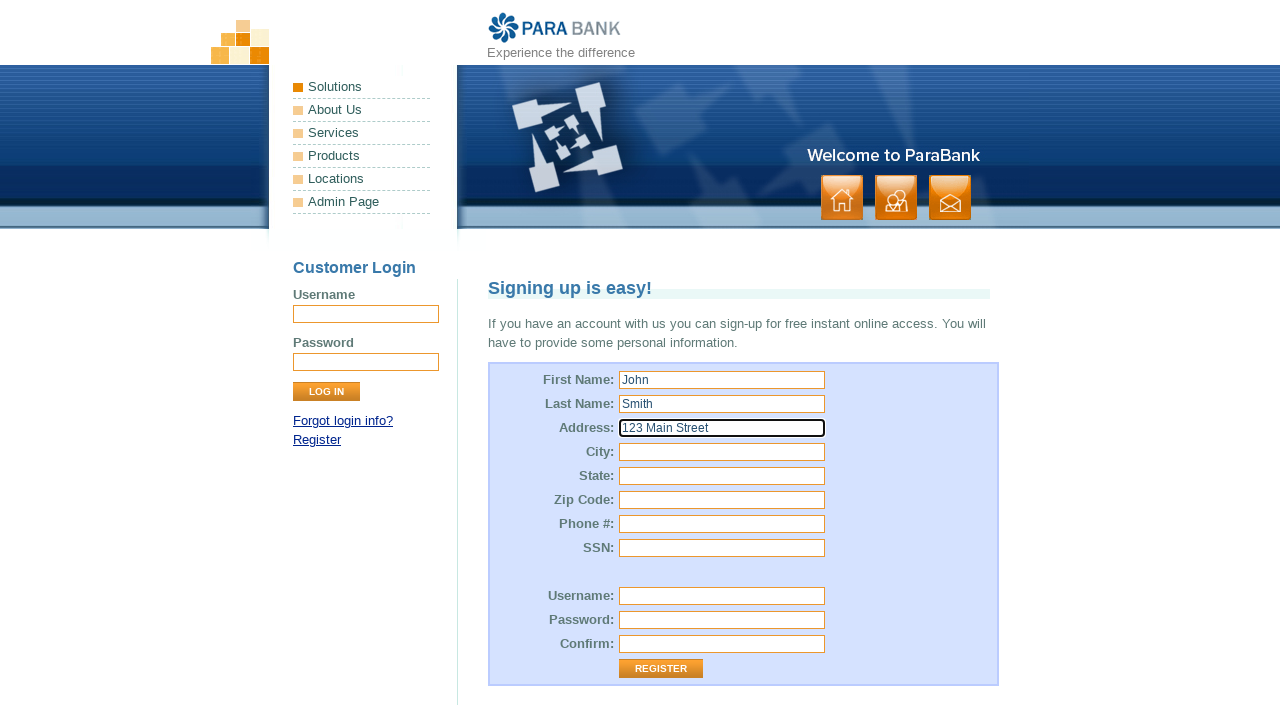

Filled city field with 'Springfield' on #customer\.address\.city
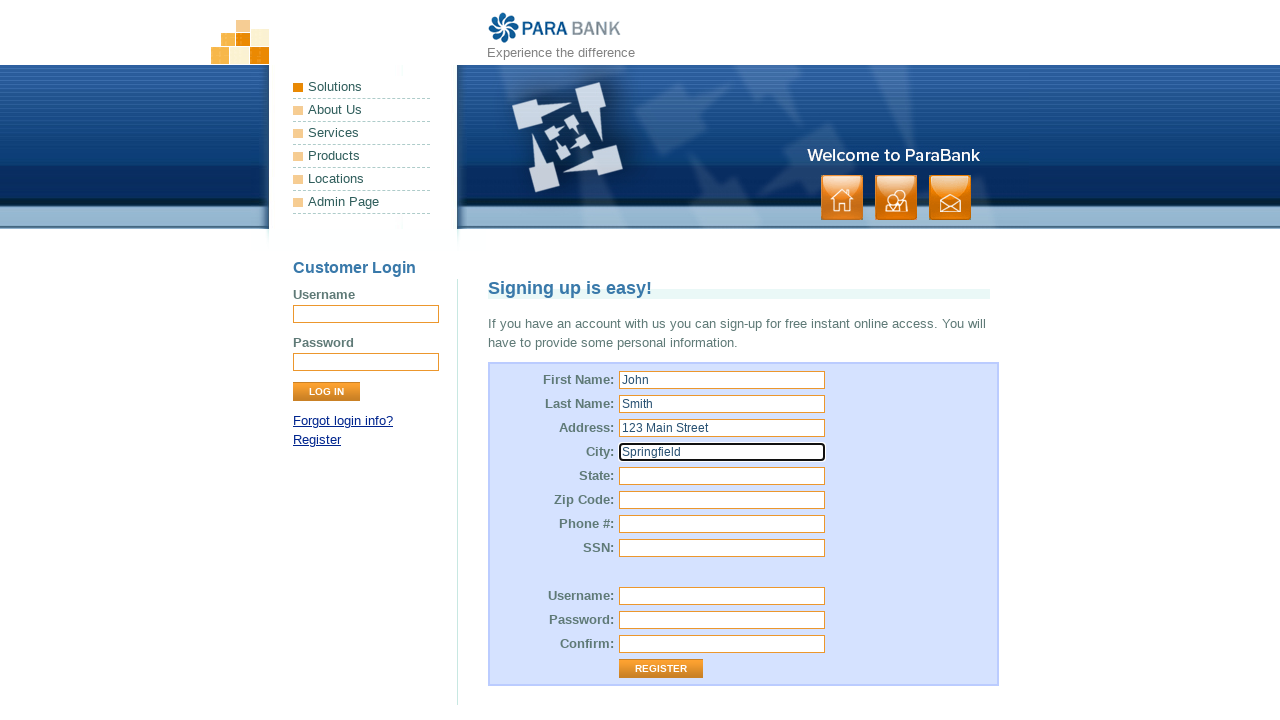

Filled state field with 'IL' on #customer\.address\.state
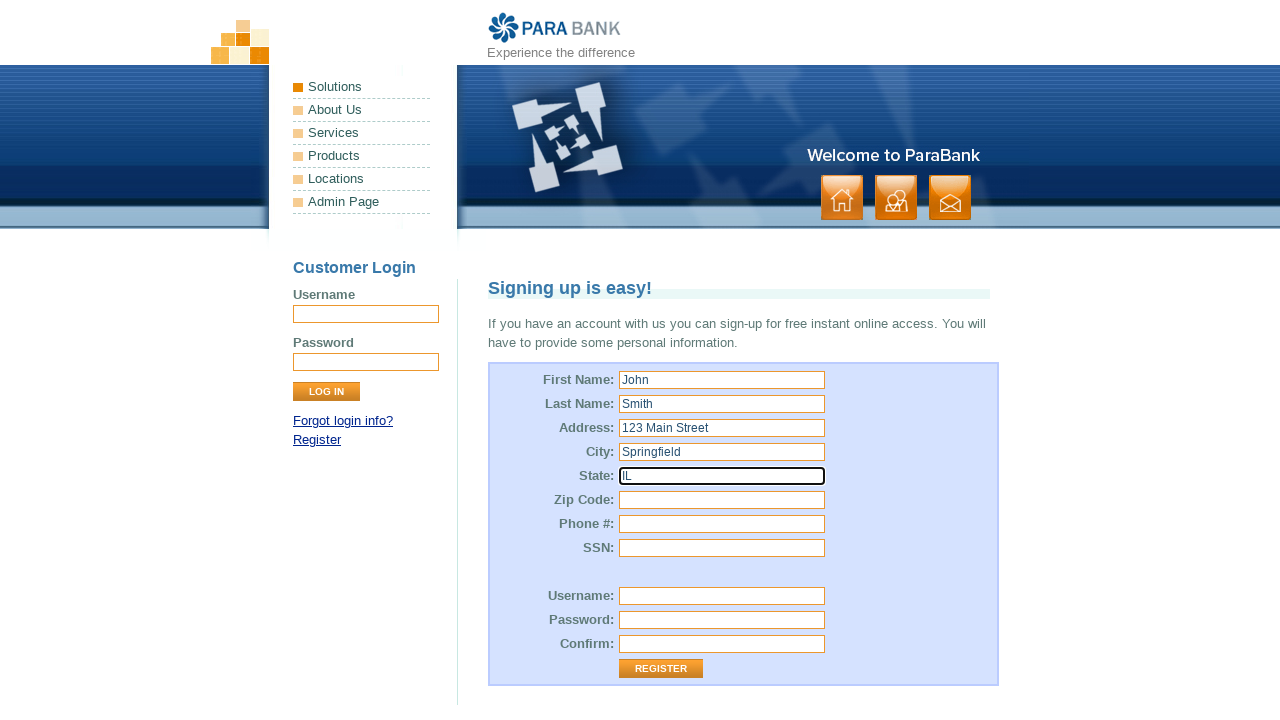

Filled zip code field with '62701' on #customer\.address\.zipCode
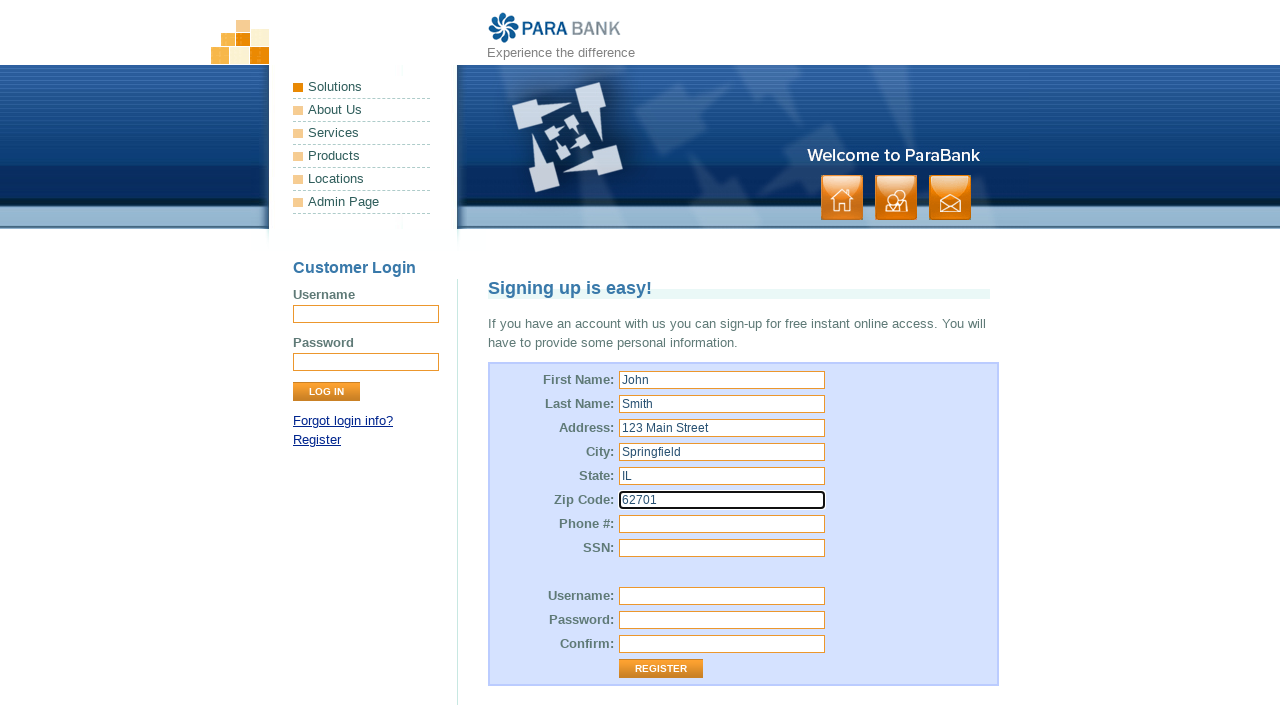

Filled phone number field with '2175551234' on #customer\.phoneNumber
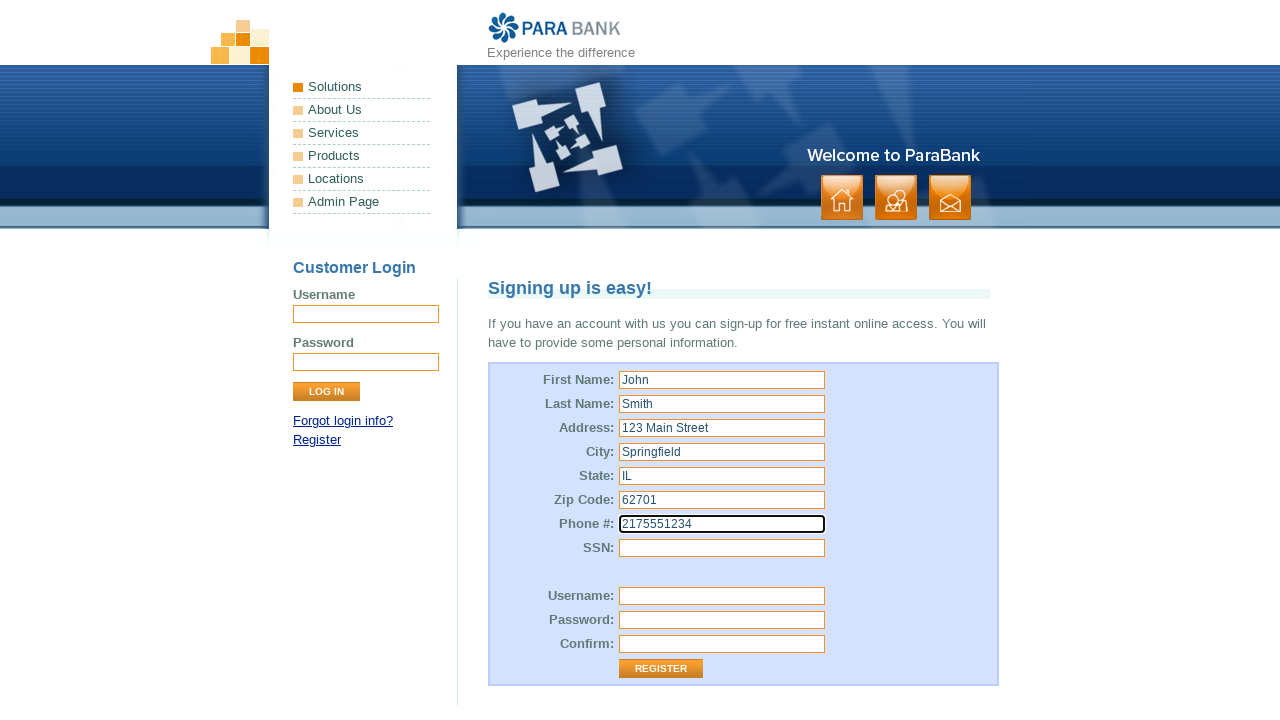

Filled SSN field with '123456789' on #customer\.ssn
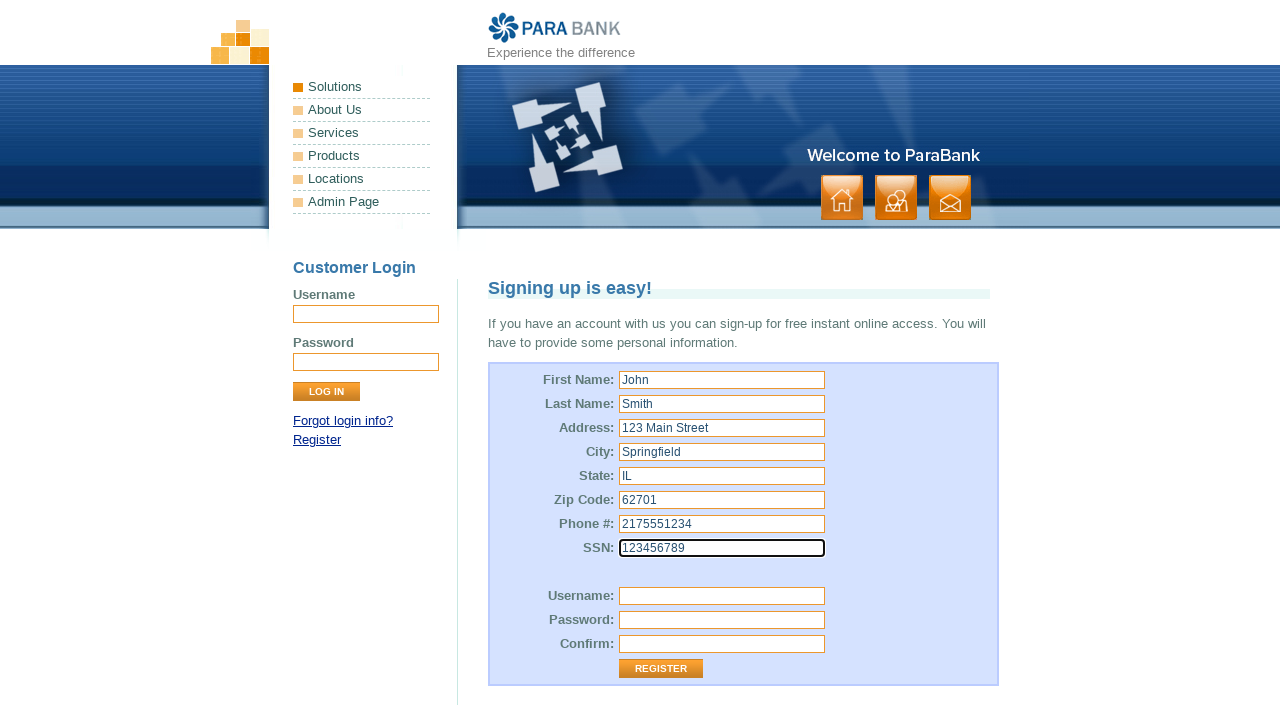

Filled username field with 'testuser456' on #customer\.username
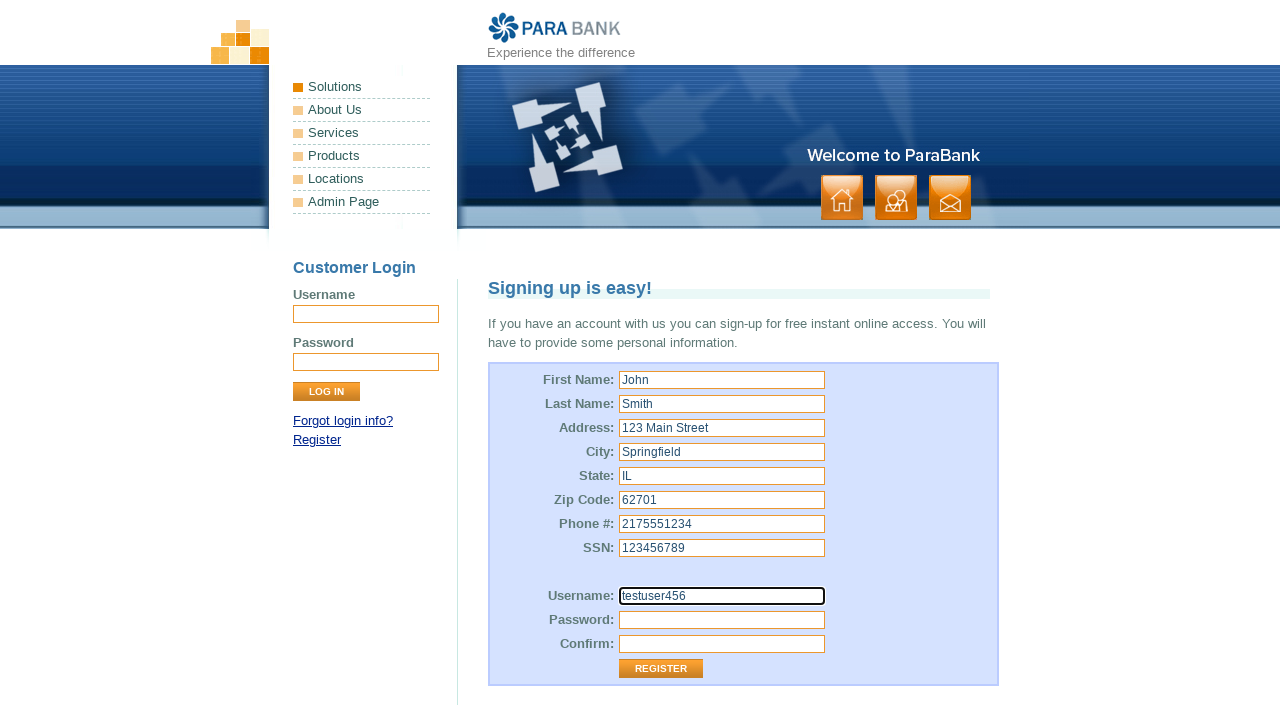

Filled password field with 'Test@123' on #customer\.password
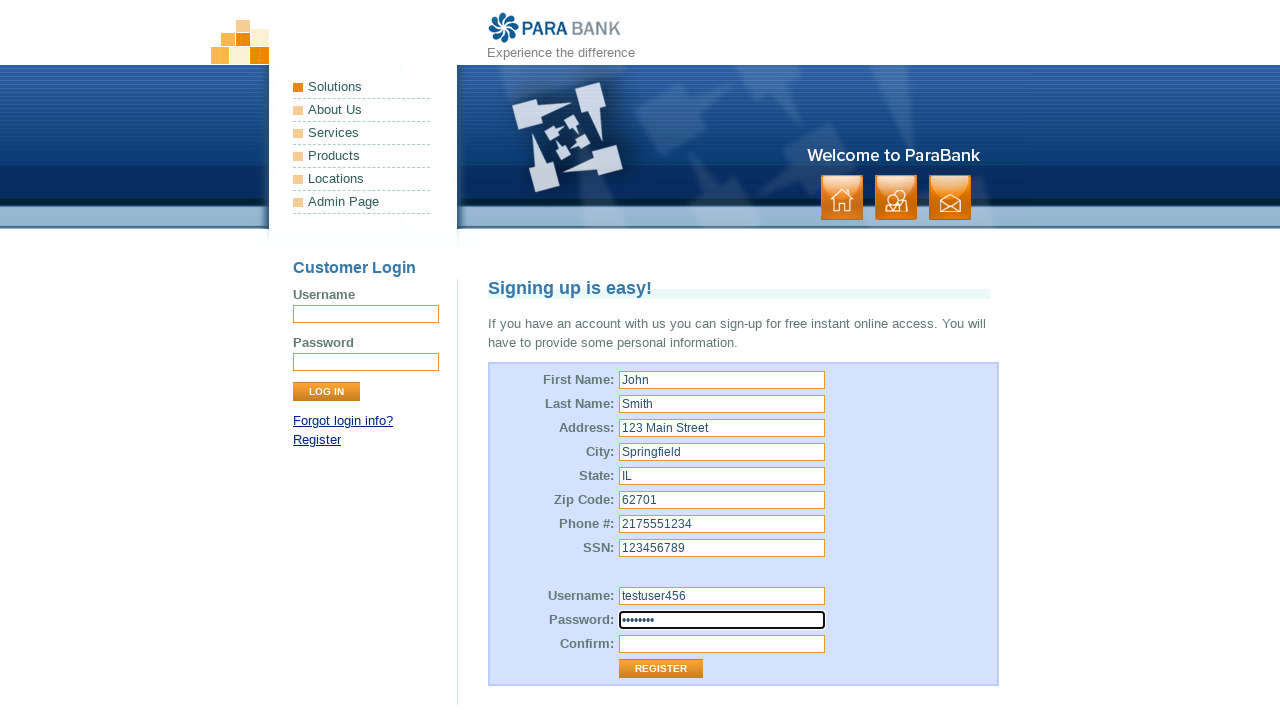

Filled password confirmation field with 'Test@123' on #repeatedPassword
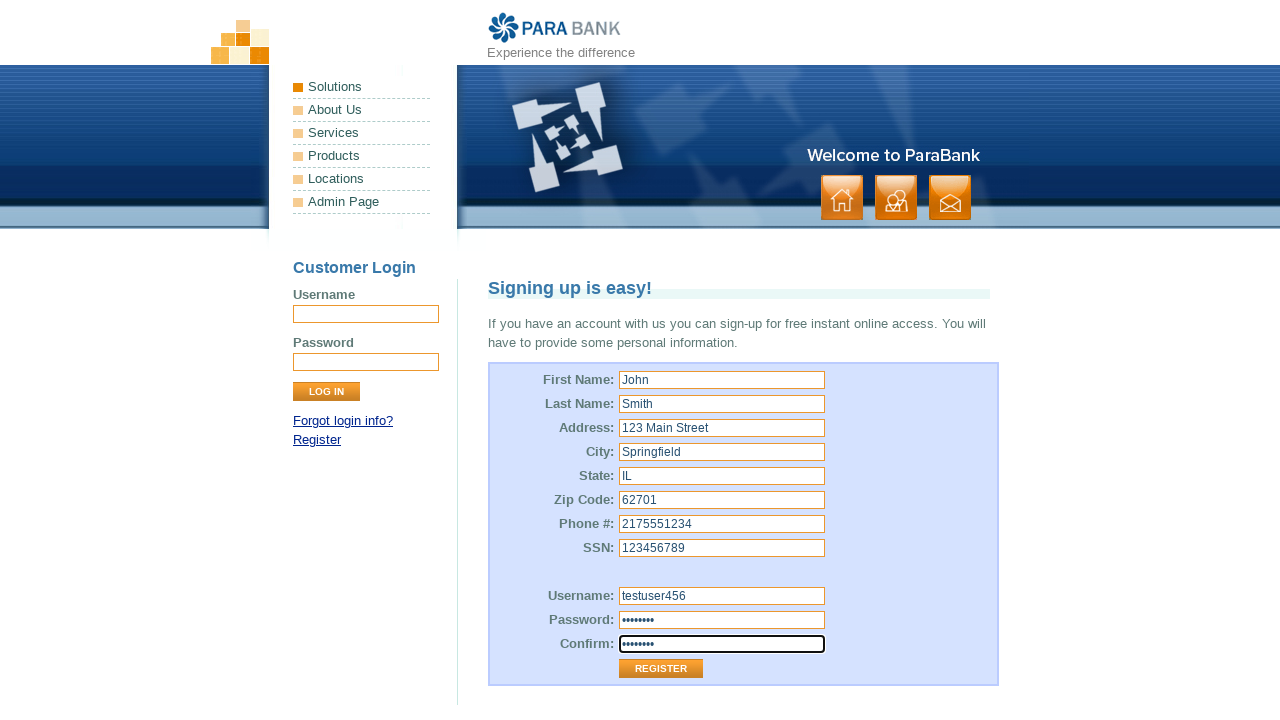

Clicked register button to submit the form at (896, 198) on .button
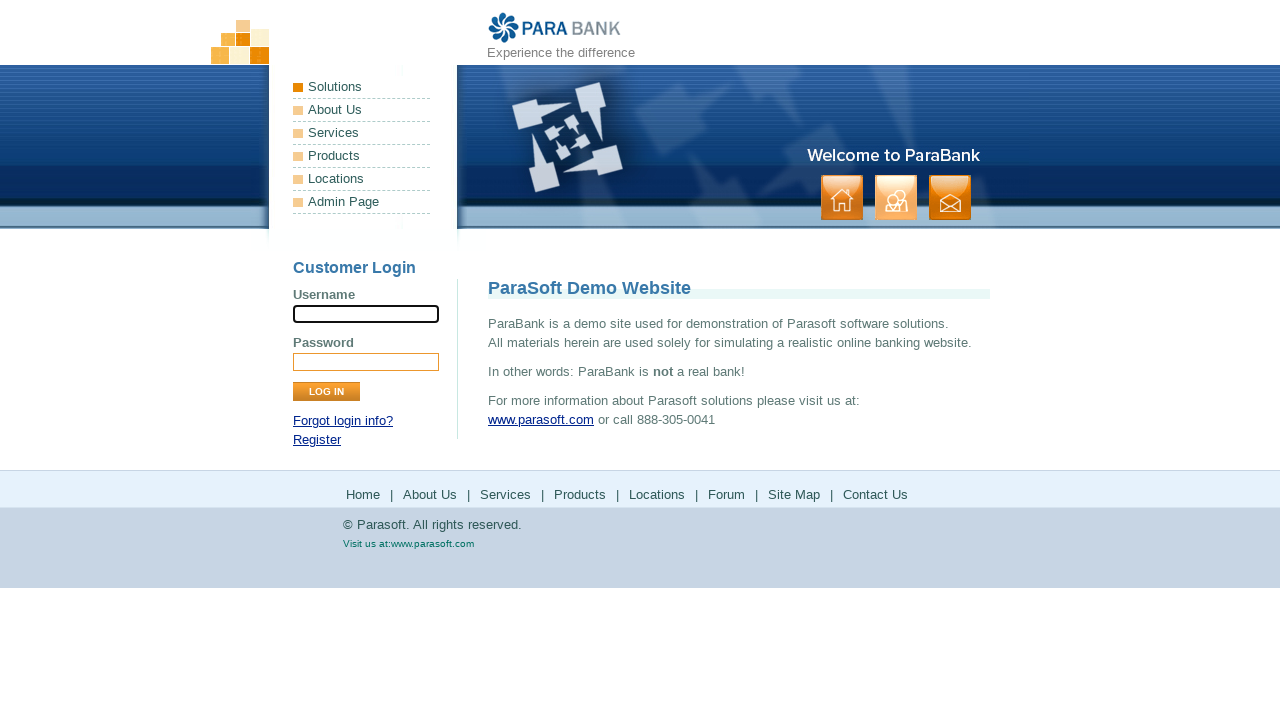

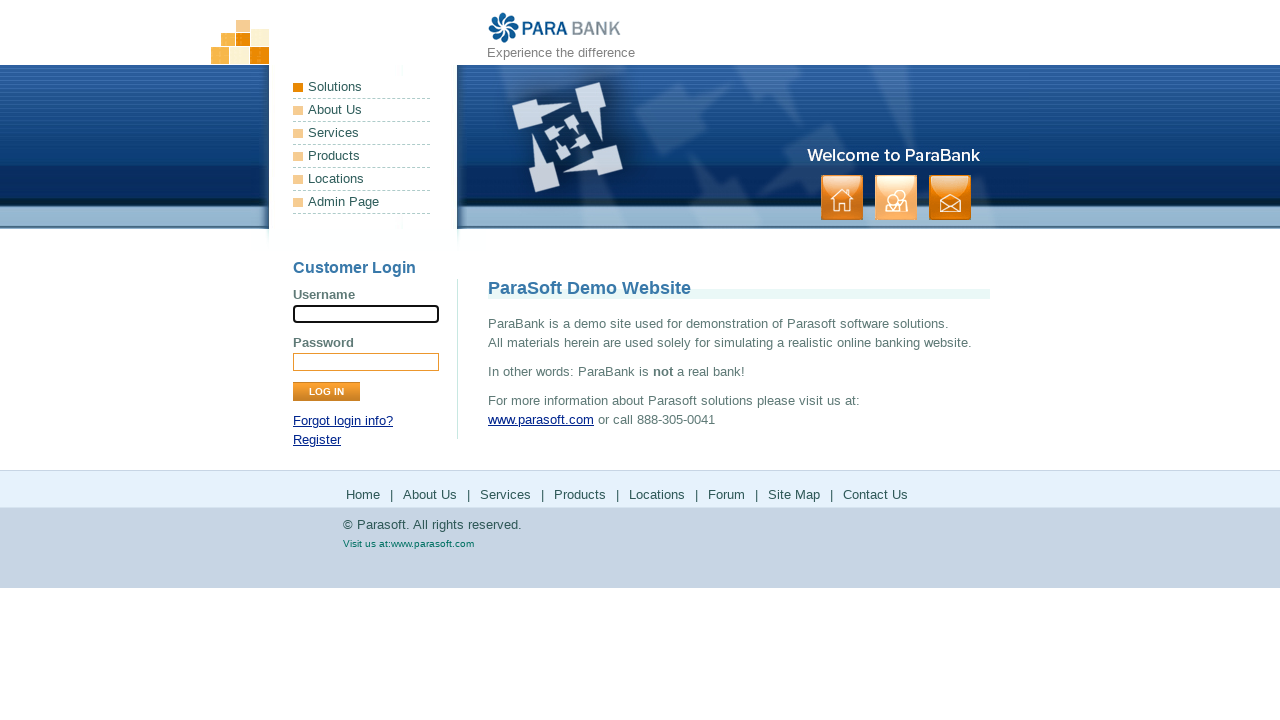